Tests the search/filter functionality on the offers page by entering "Rice" in the search field and verifying that all displayed items contain "Rice"

Starting URL: https://rahulshettyacademy.com/seleniumPractise/#/offers

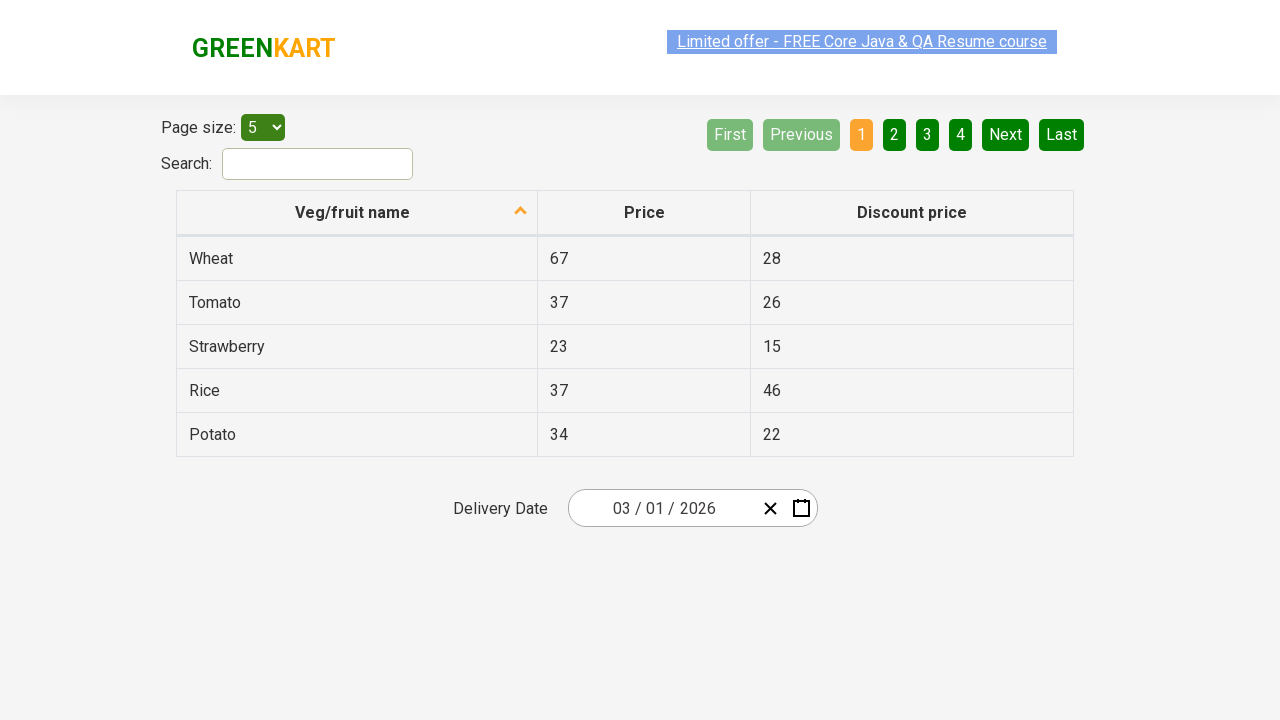

Filled search field with 'Rice' on #search-field
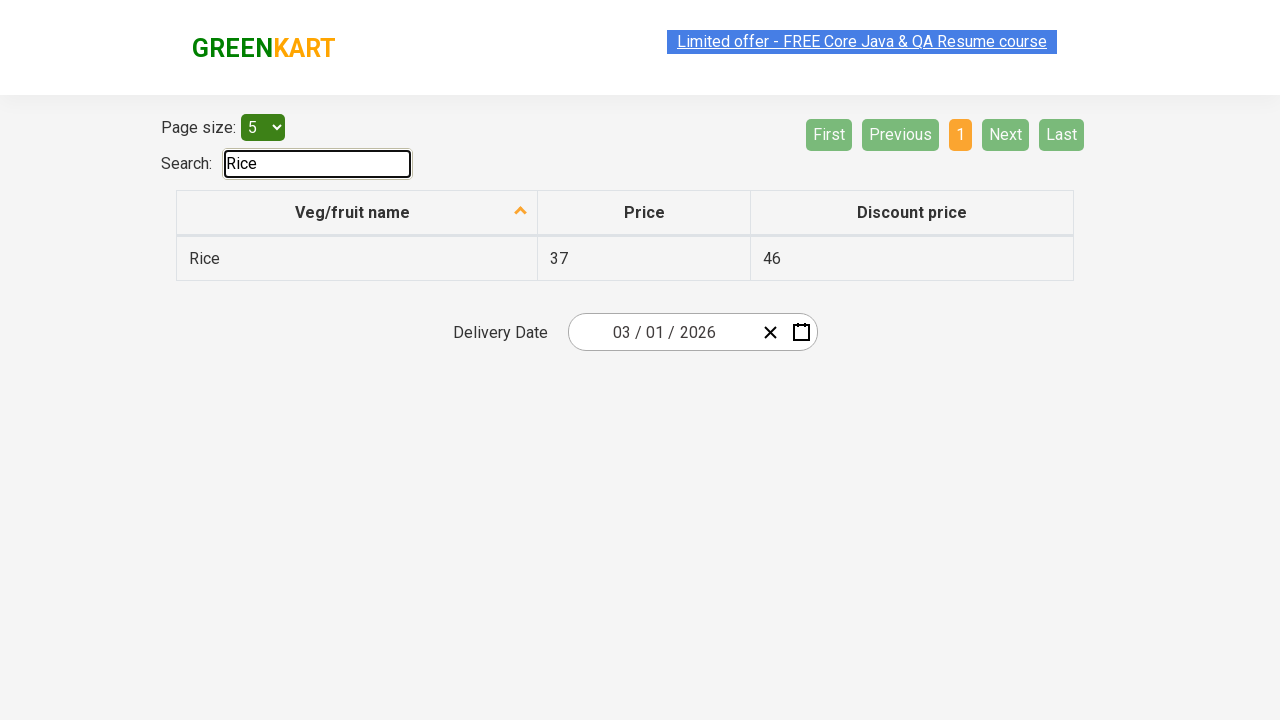

Waited for filtered results to load
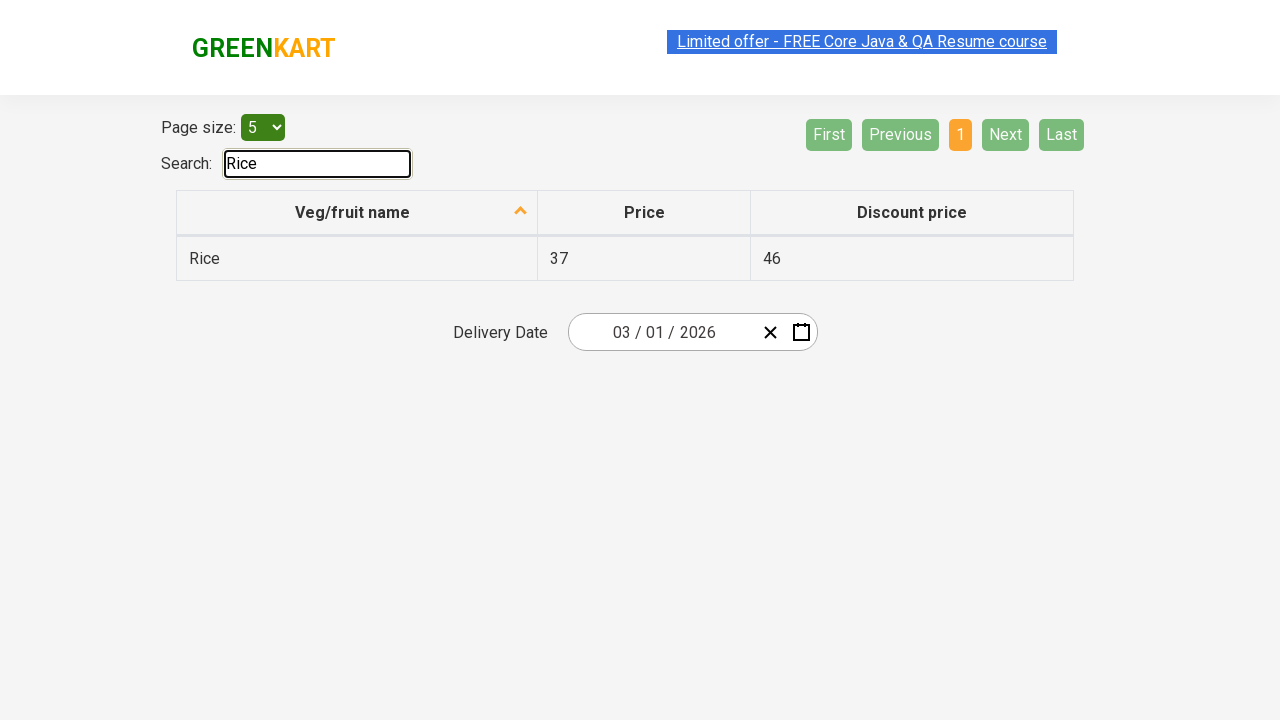

Retrieved all filtered item names from results
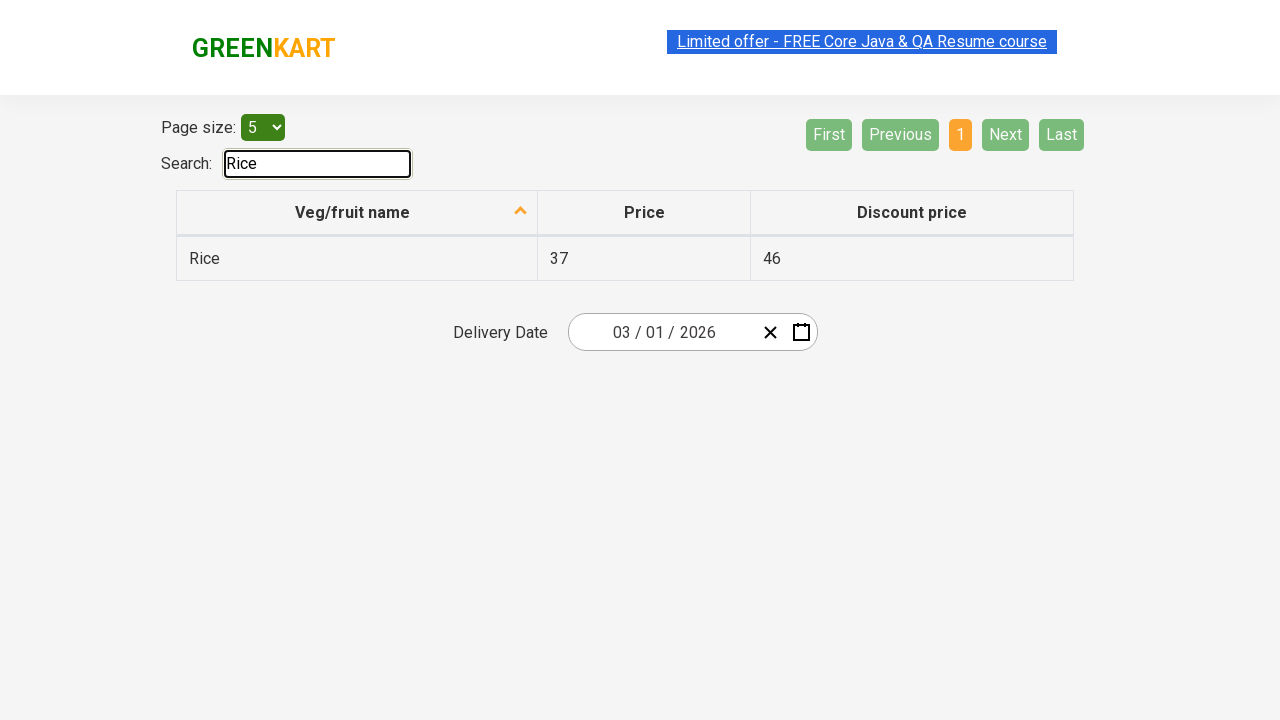

Verified item 'Rice' contains 'Rice'
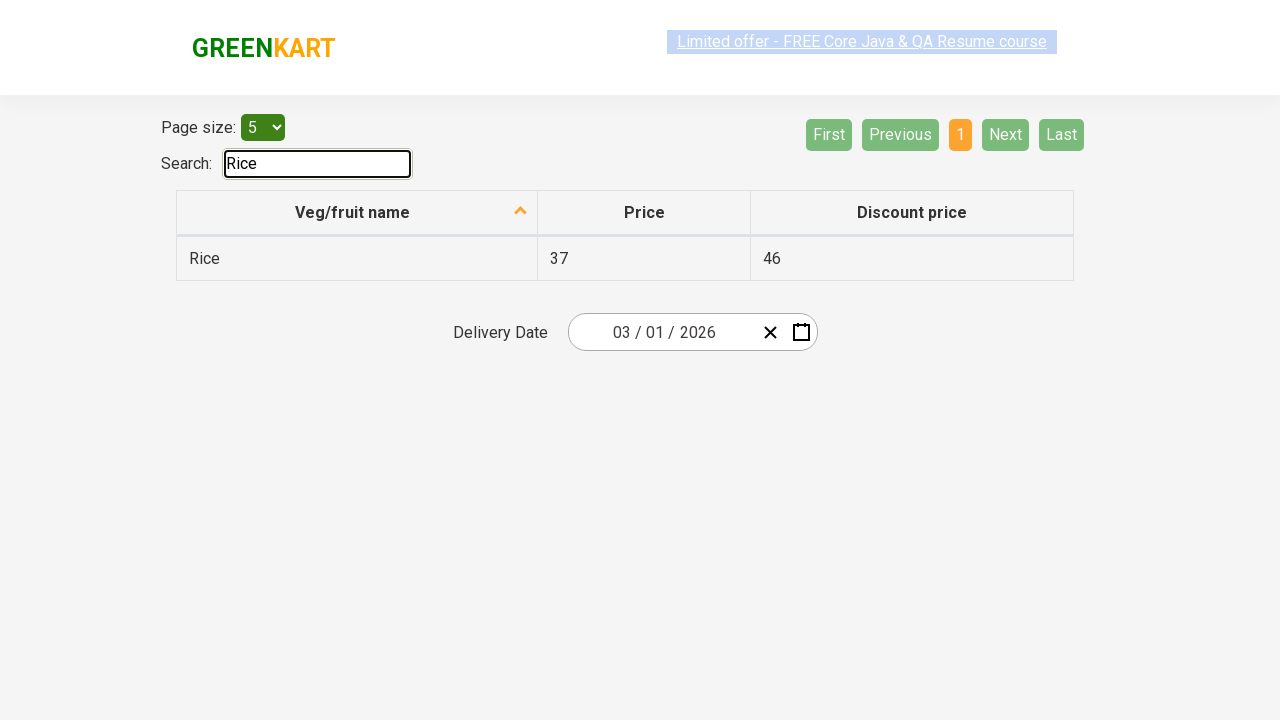

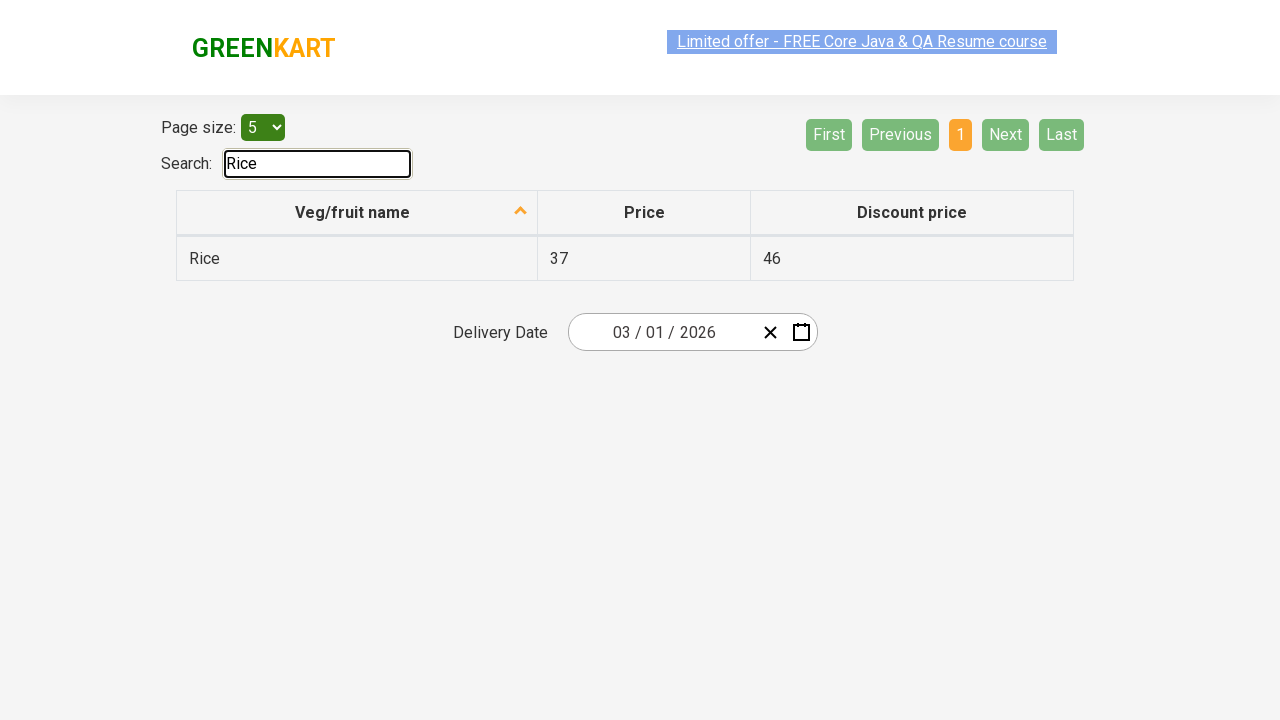